Tests text input fields by filling in a full name, email, and text area on a form

Starting URL: https://demoqa.com/text-box

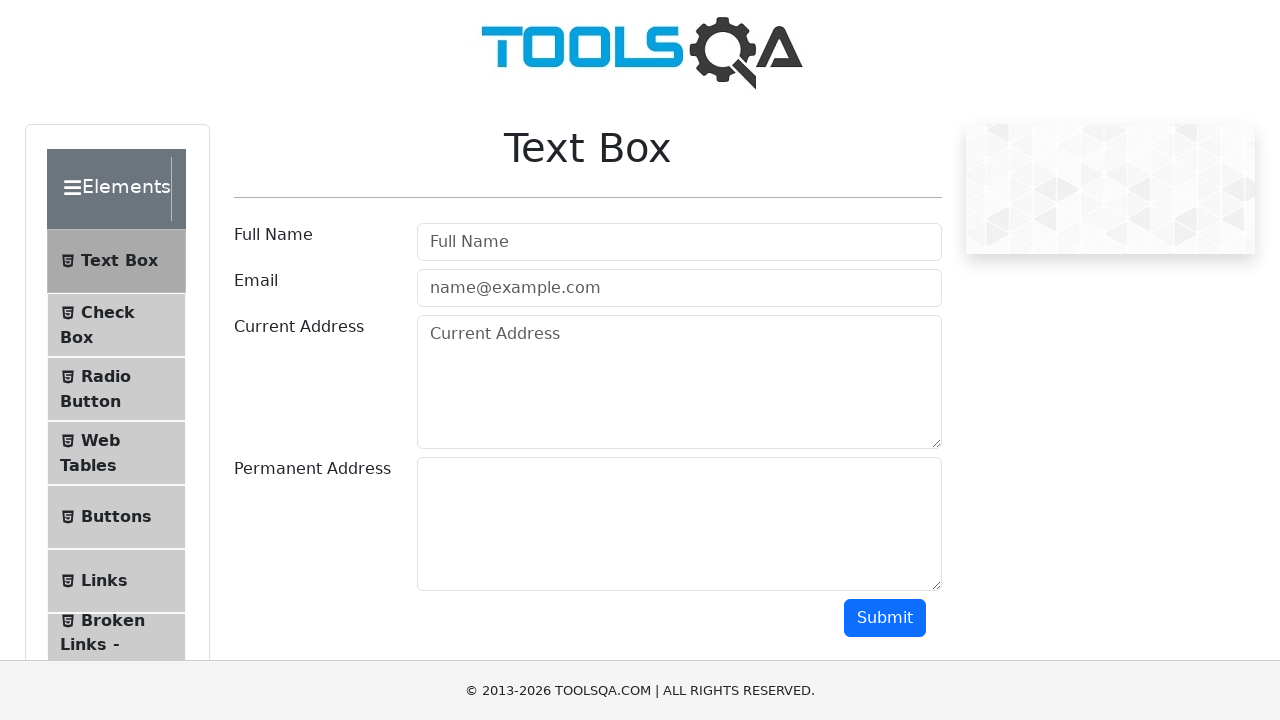

Filled full name field with 'John Smith' on //input[@placeholder='Full Name']
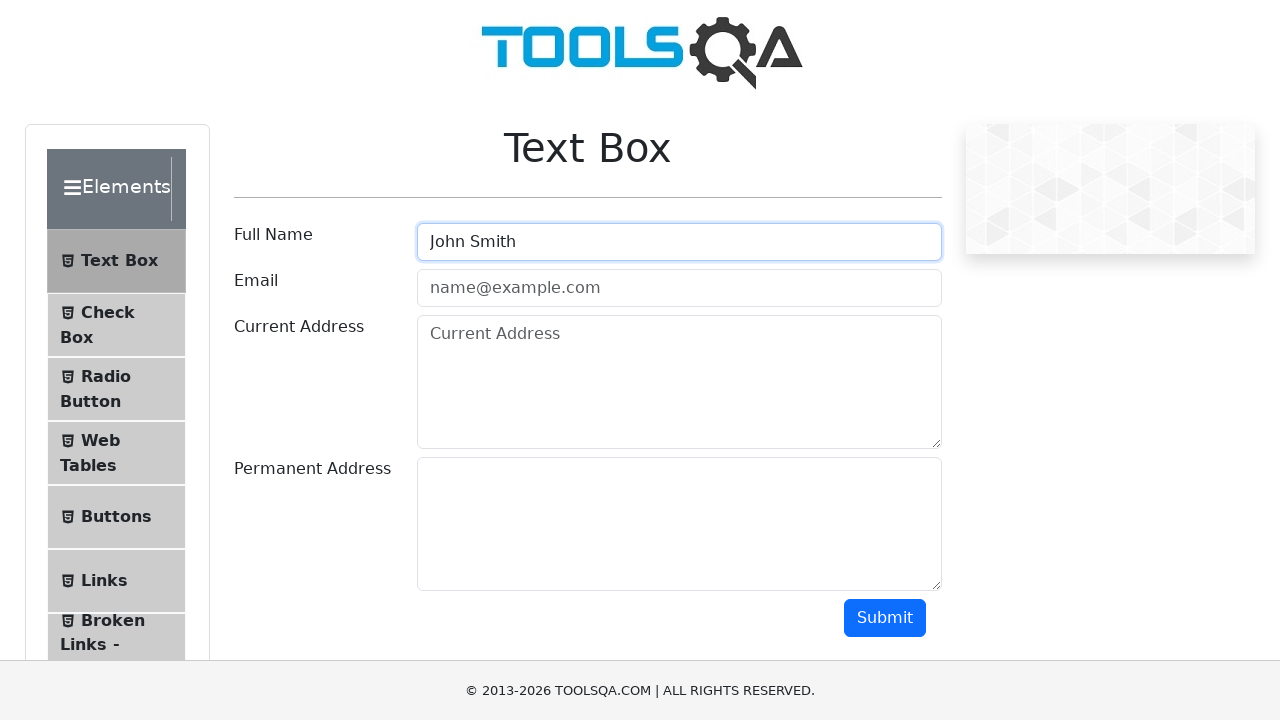

Filled email field with 'john.smith@example.com' on //input[@type='email']
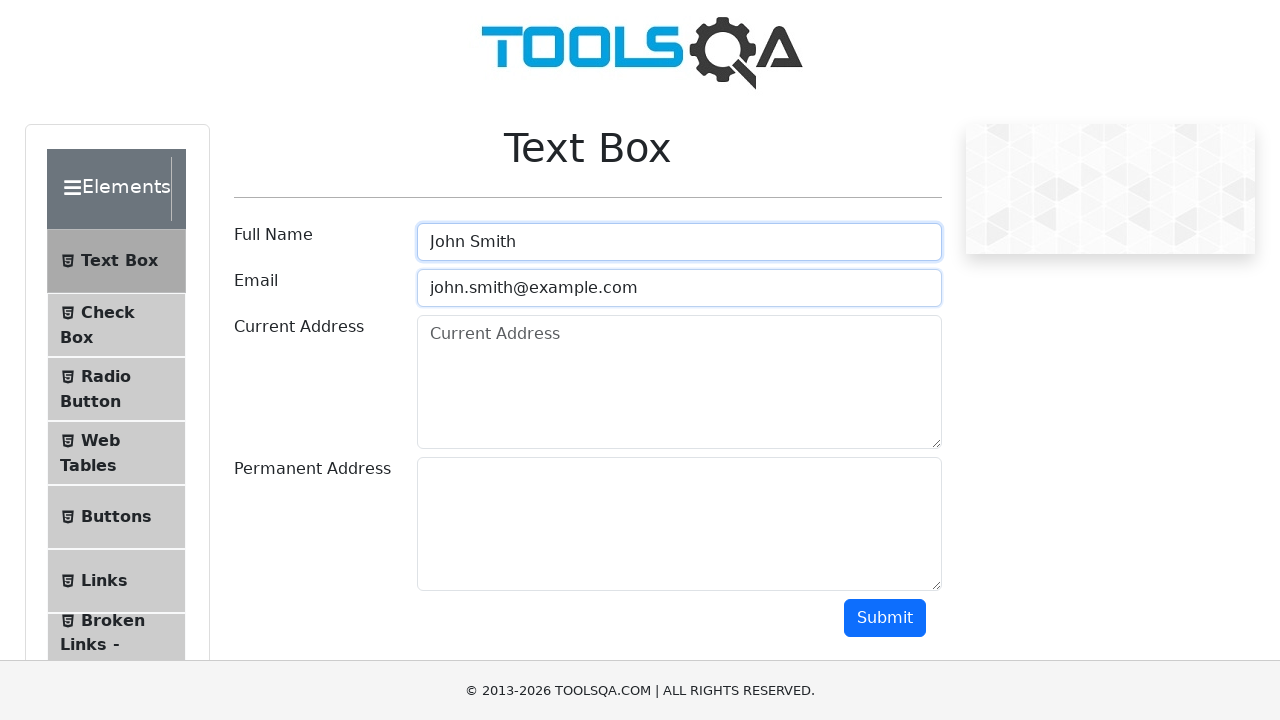

Filled permanent address field with '123 Main Street, New York, NY 10001' on #permanentAddress
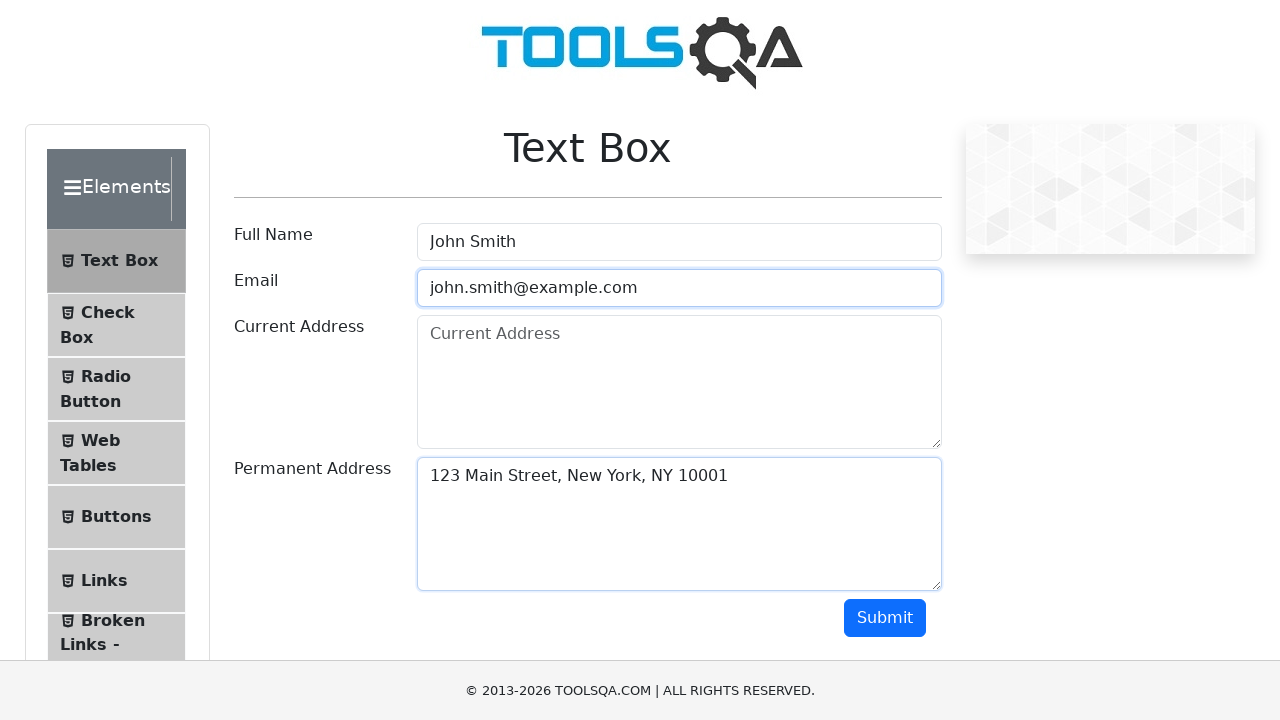

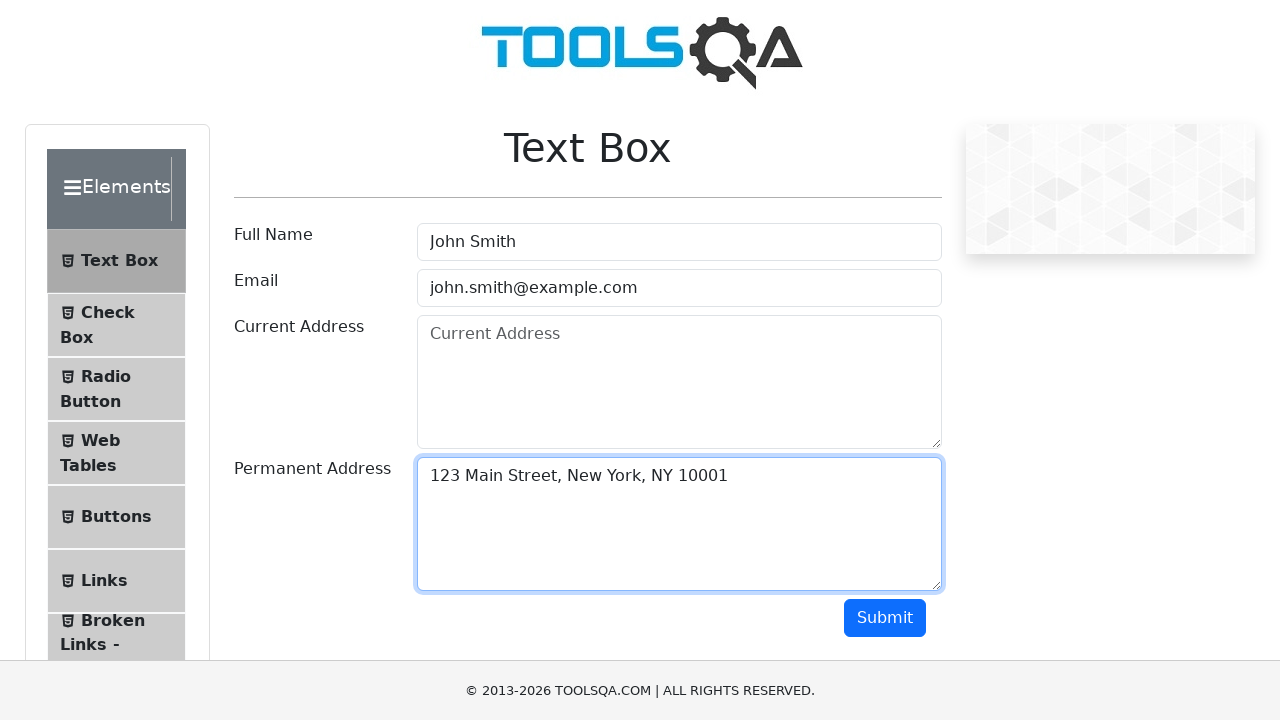